Tests clicking the Next button for product pagination

Starting URL: https://www.demoblaze.com

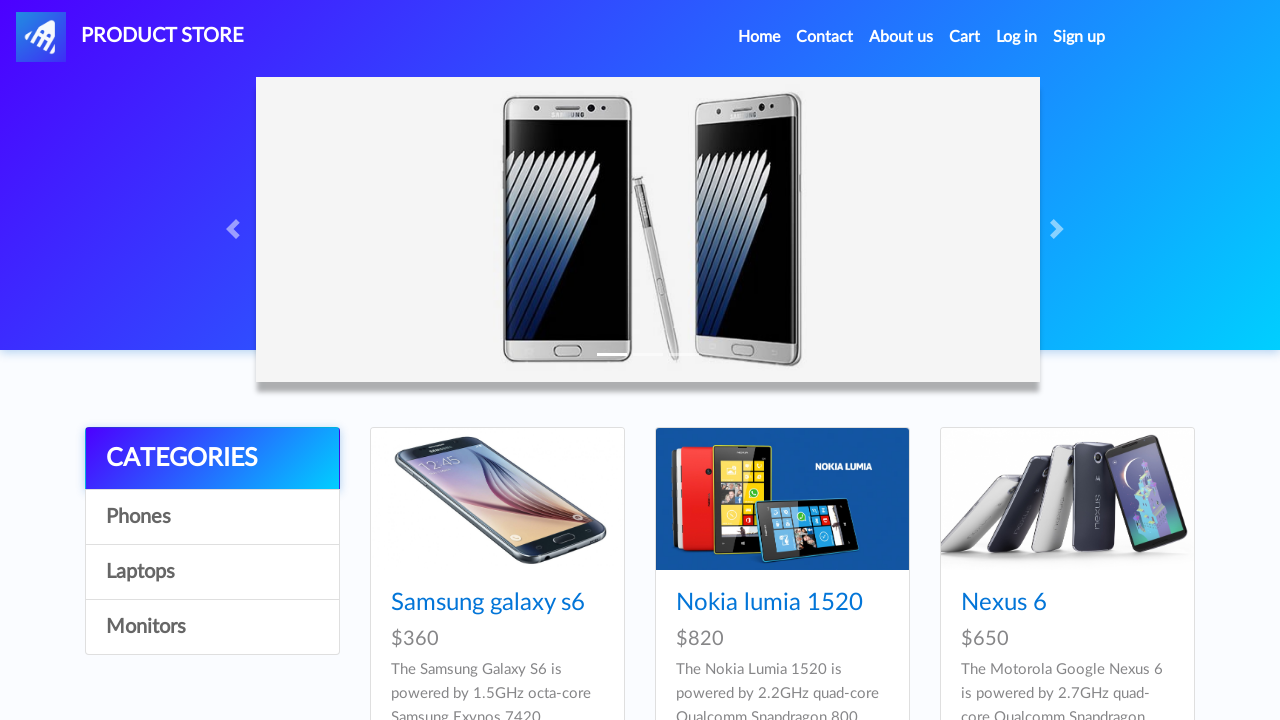

Clicked the Next button for product pagination at (1166, 385) on button#next2
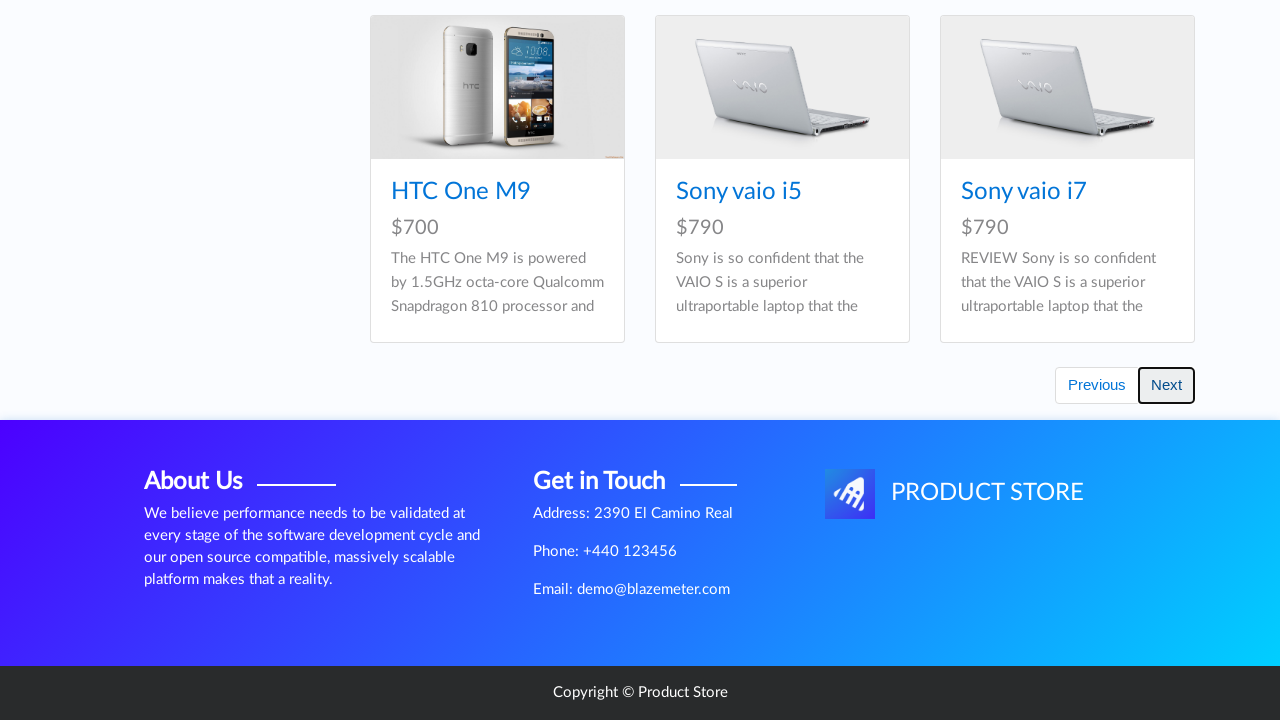

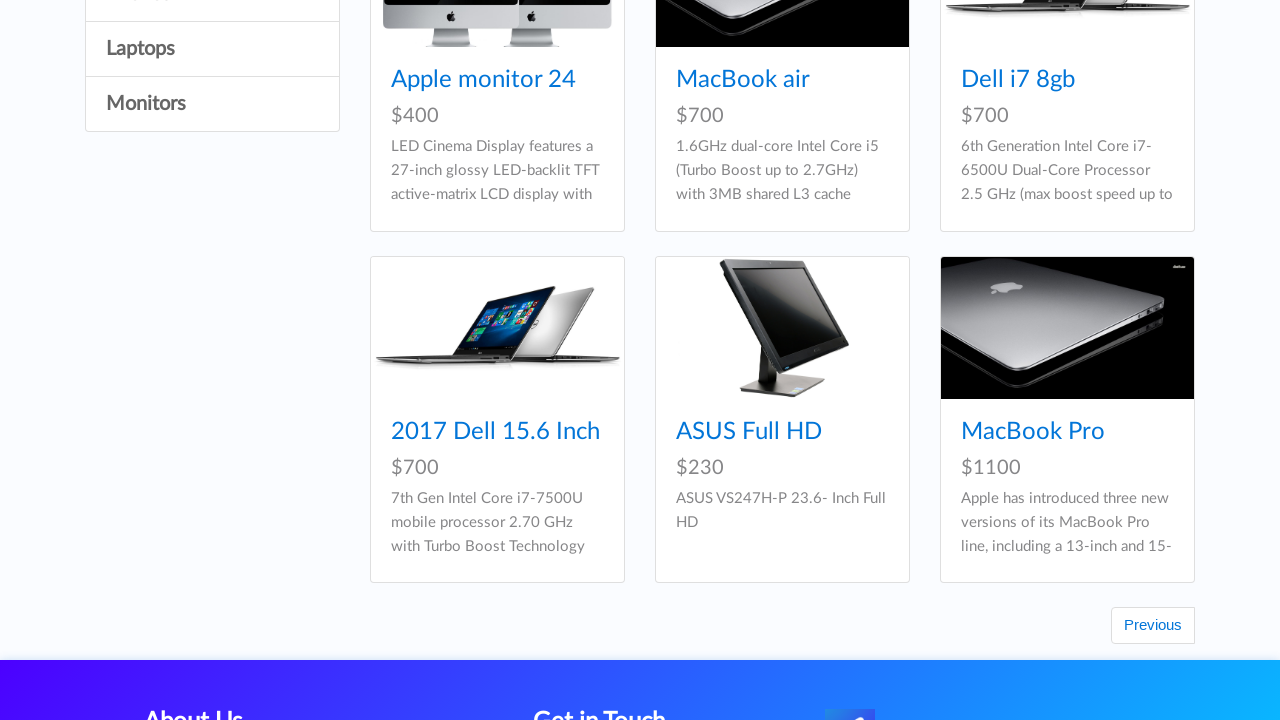